Tests unmarking items as complete by checking and then unchecking a todo item

Starting URL: https://demo.playwright.dev/todomvc

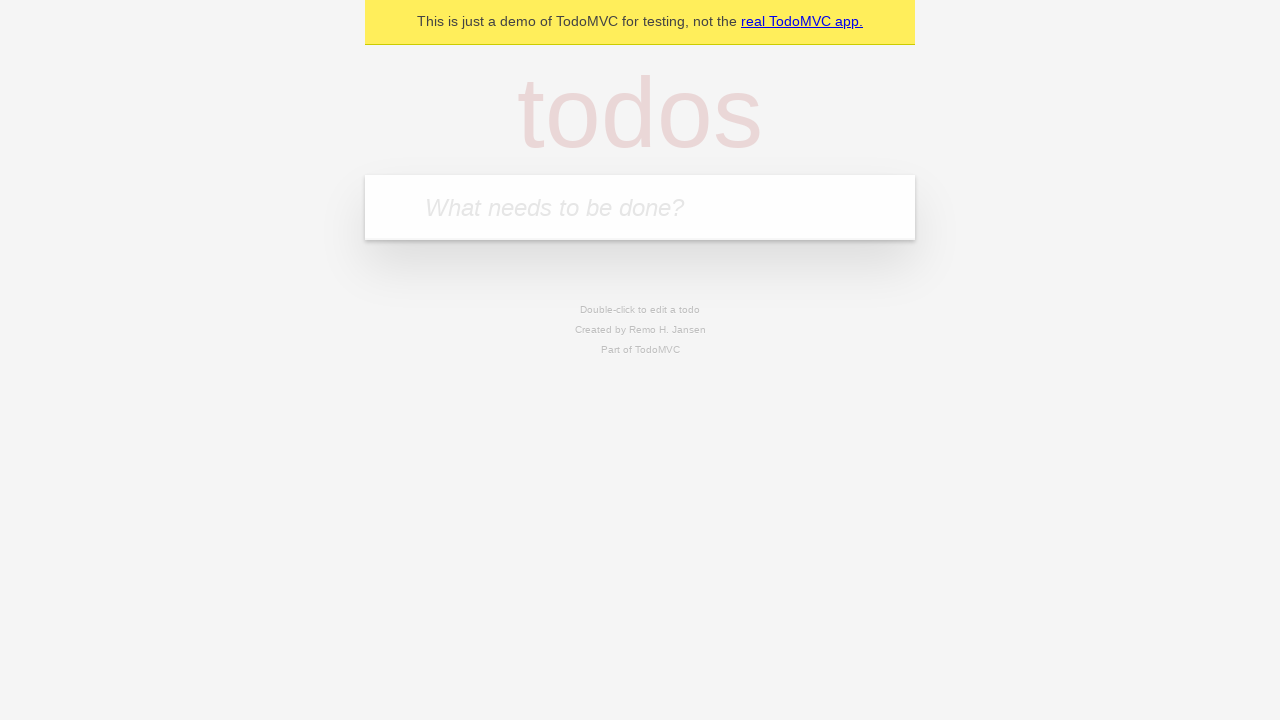

Located the todo input field
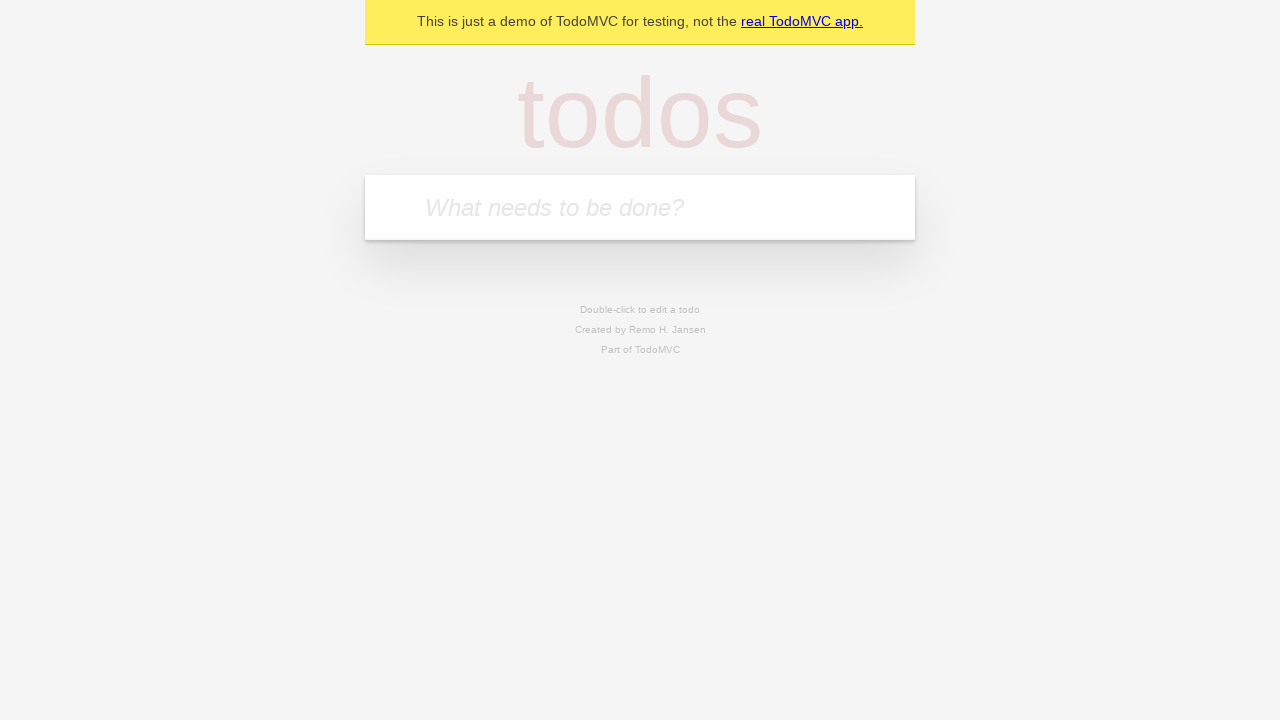

Filled first todo item with 'buy some cheese' on internal:attr=[placeholder="What needs to be done?"i]
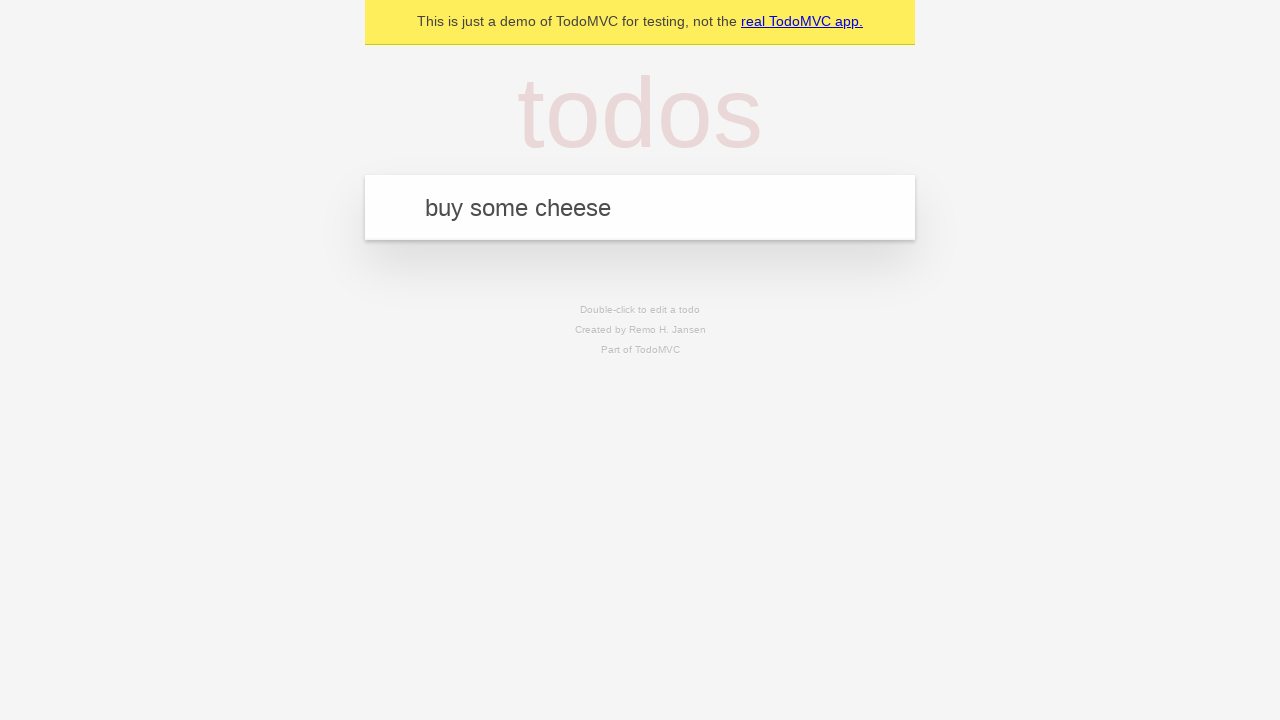

Pressed Enter to create first todo item on internal:attr=[placeholder="What needs to be done?"i]
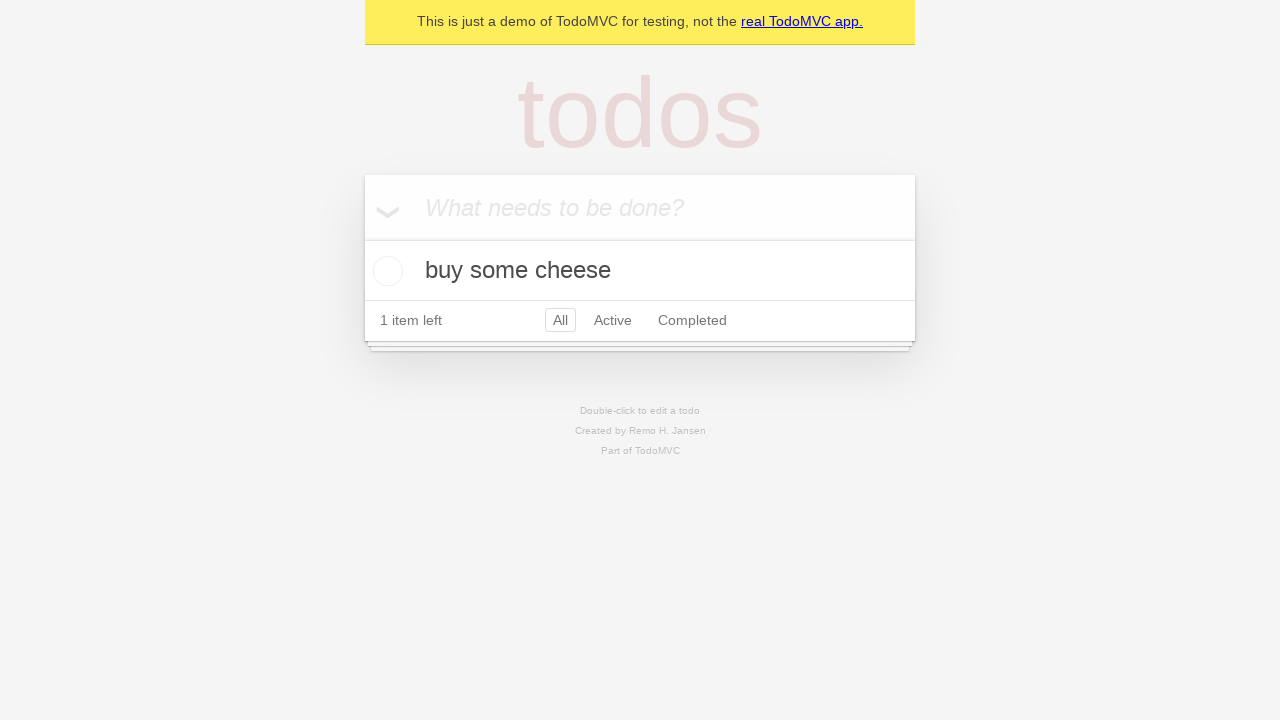

Filled second todo item with 'feed the cat' on internal:attr=[placeholder="What needs to be done?"i]
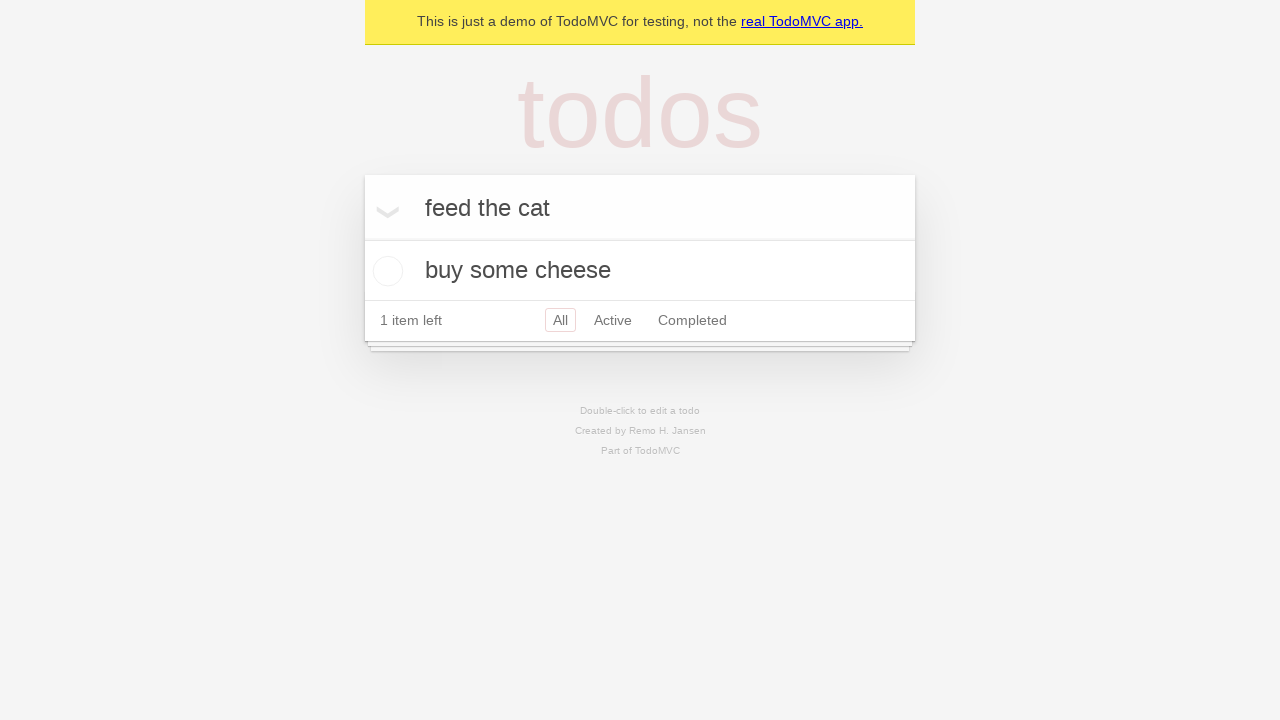

Pressed Enter to create second todo item on internal:attr=[placeholder="What needs to be done?"i]
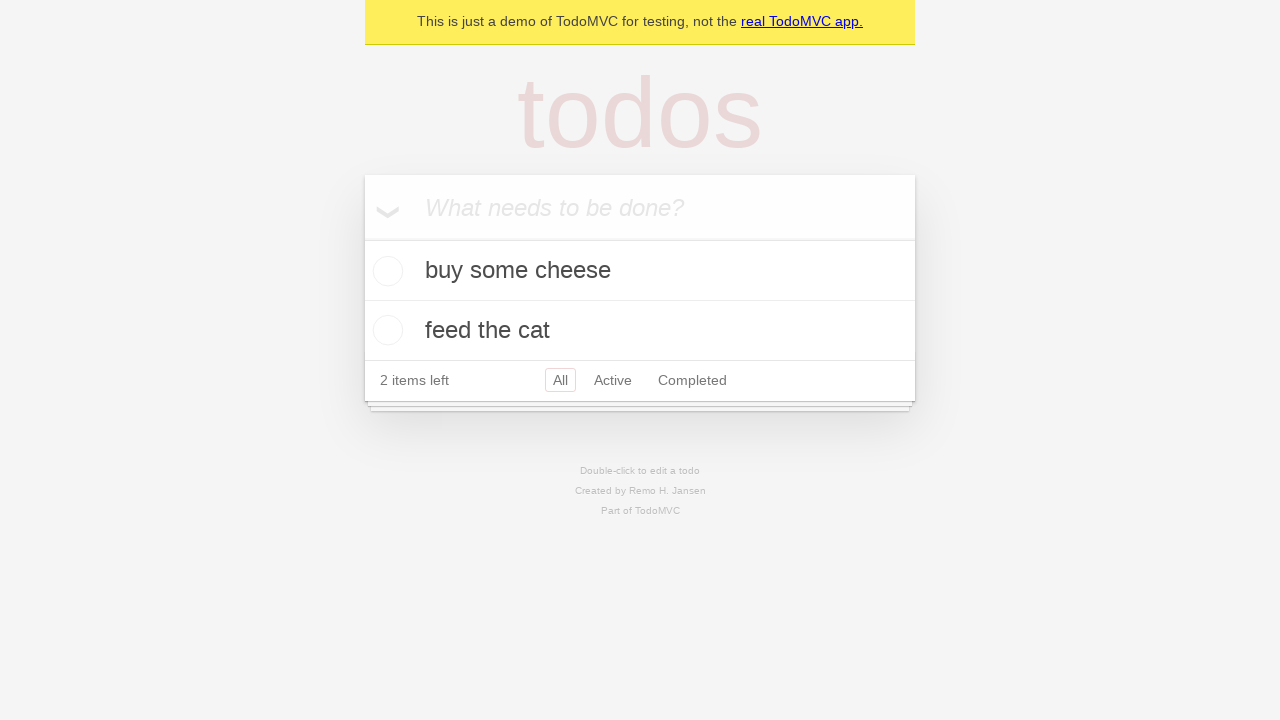

Located the first todo item
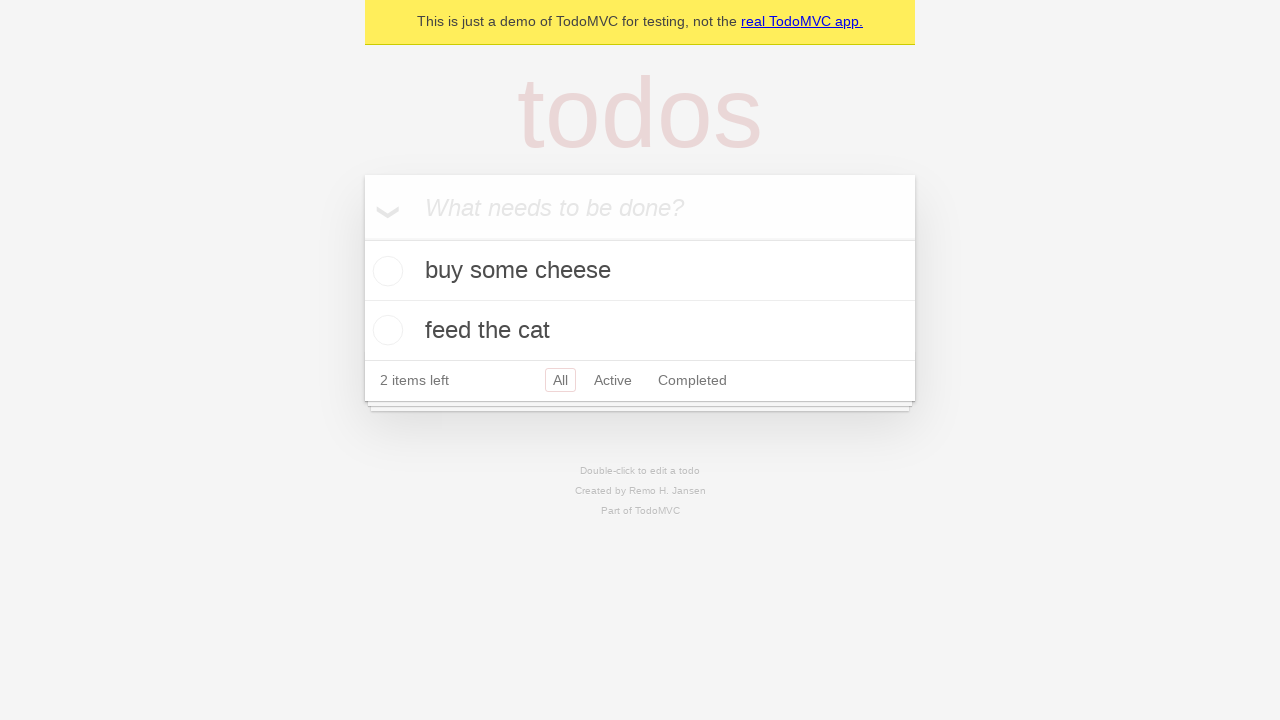

Located the checkbox for the first todo item
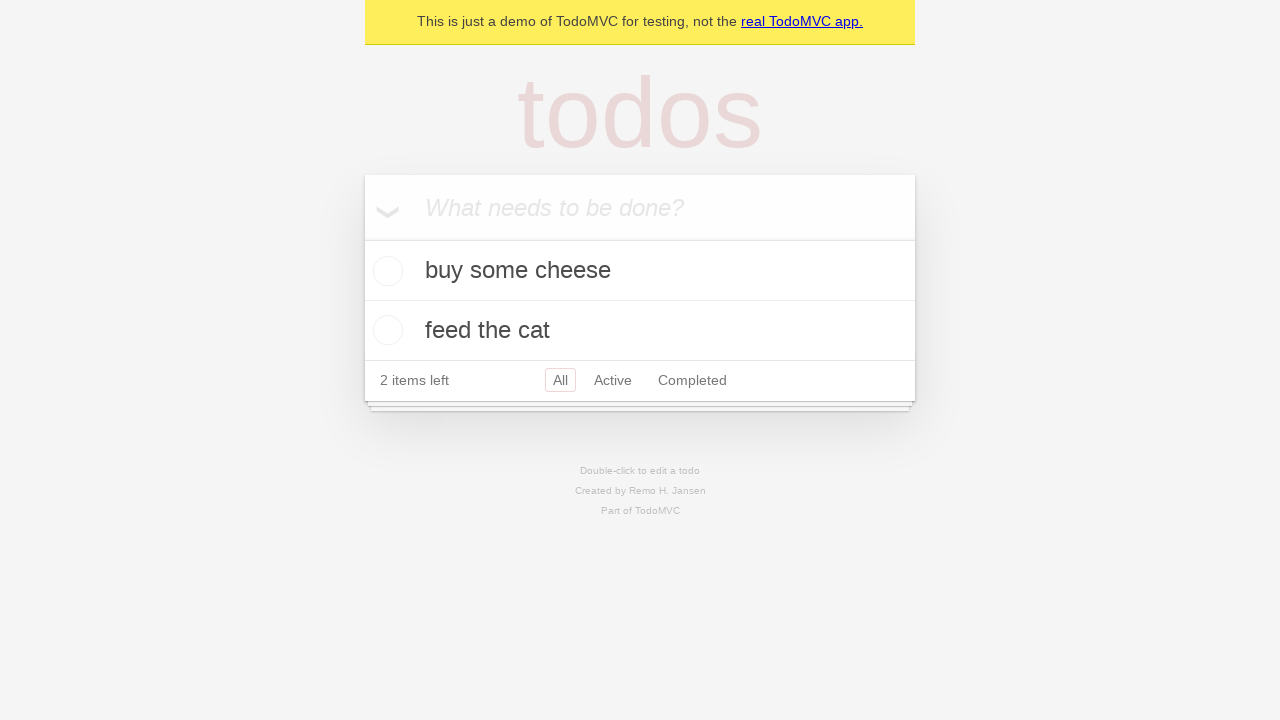

Checked the first todo item to mark it as complete at (385, 271) on internal:testid=[data-testid="todo-item"s] >> nth=0 >> internal:role=checkbox
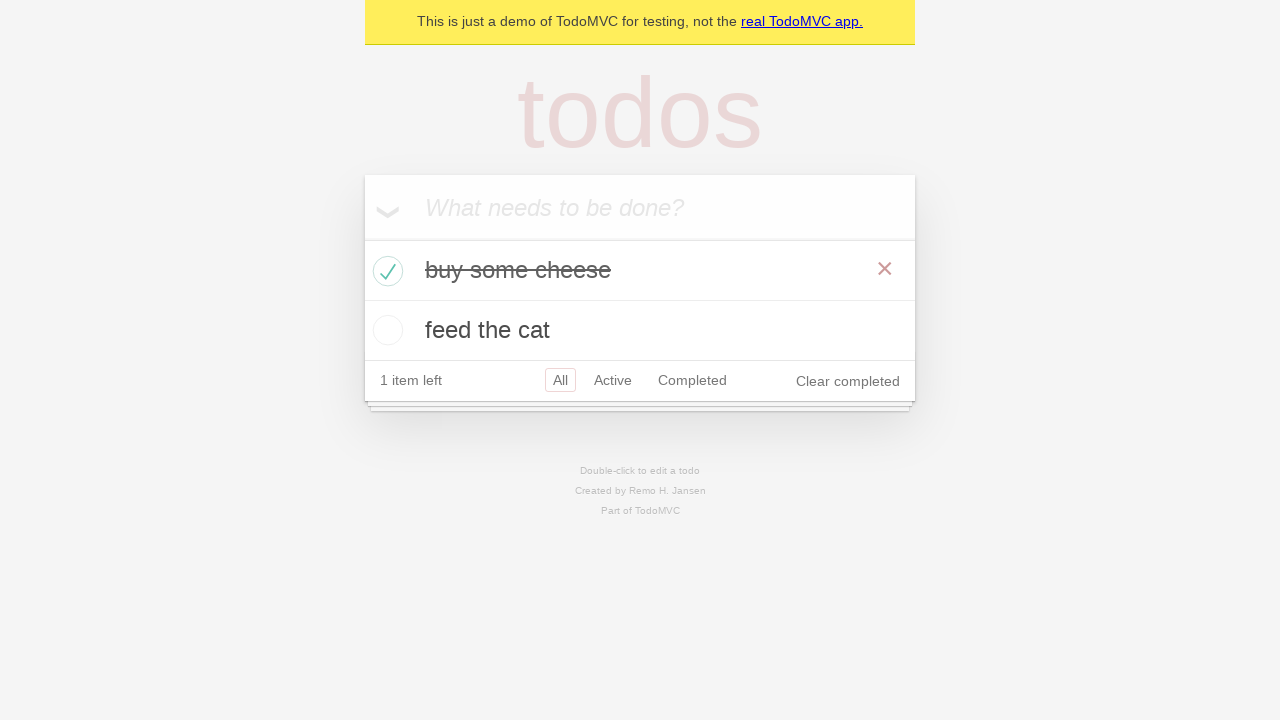

Unchecked the first todo item to un-mark it as complete at (385, 271) on internal:testid=[data-testid="todo-item"s] >> nth=0 >> internal:role=checkbox
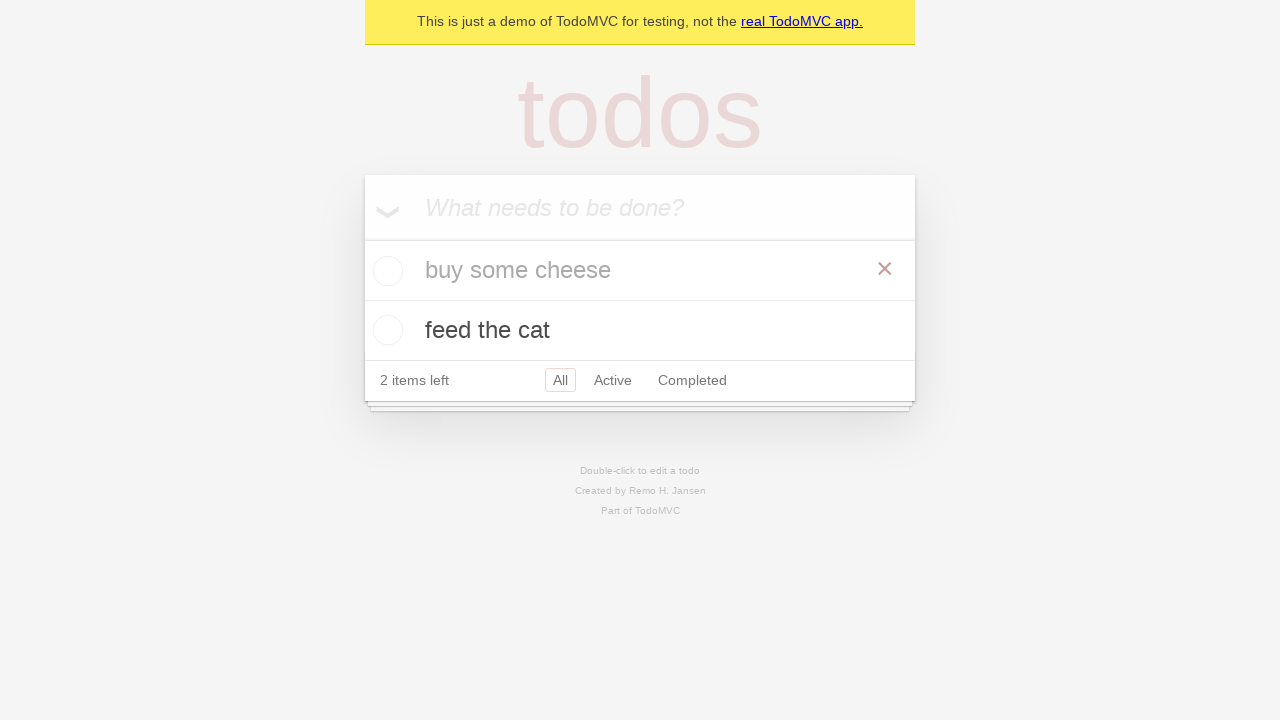

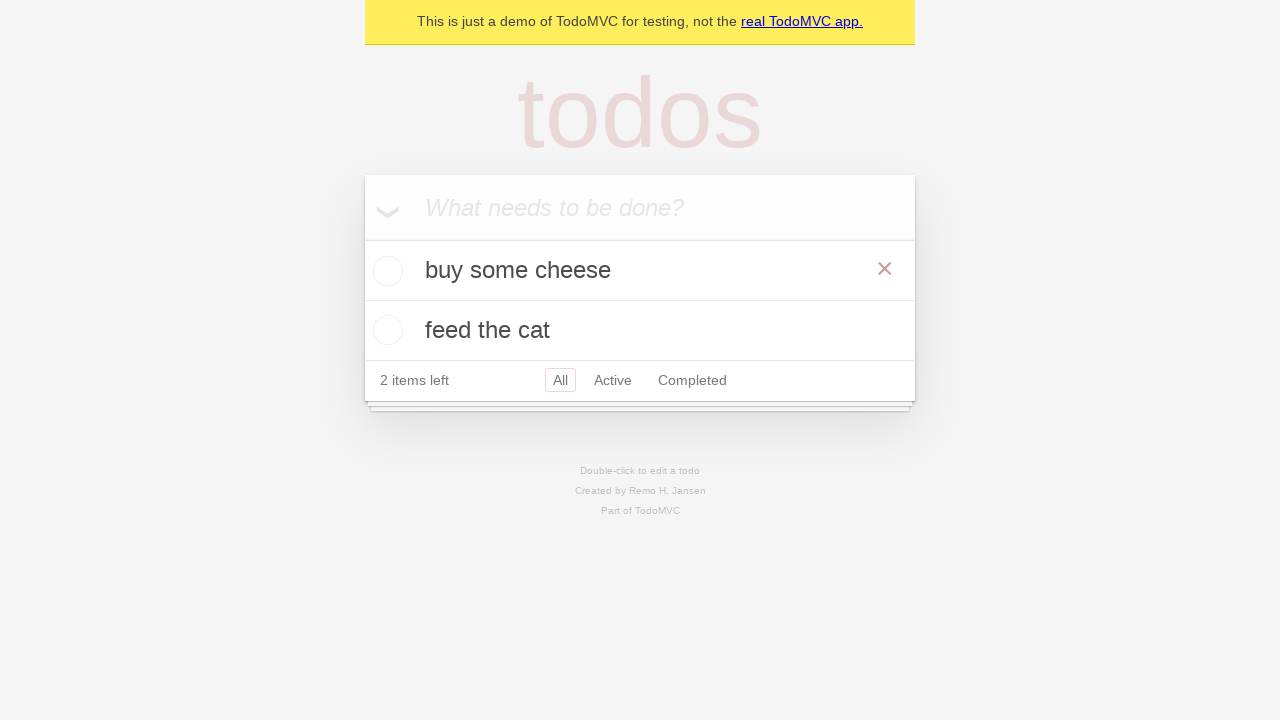